Navigates to CMS portal and verifies that the homepage header logo is displayed

Starting URL: https://portaldev.cms.gov/portal/

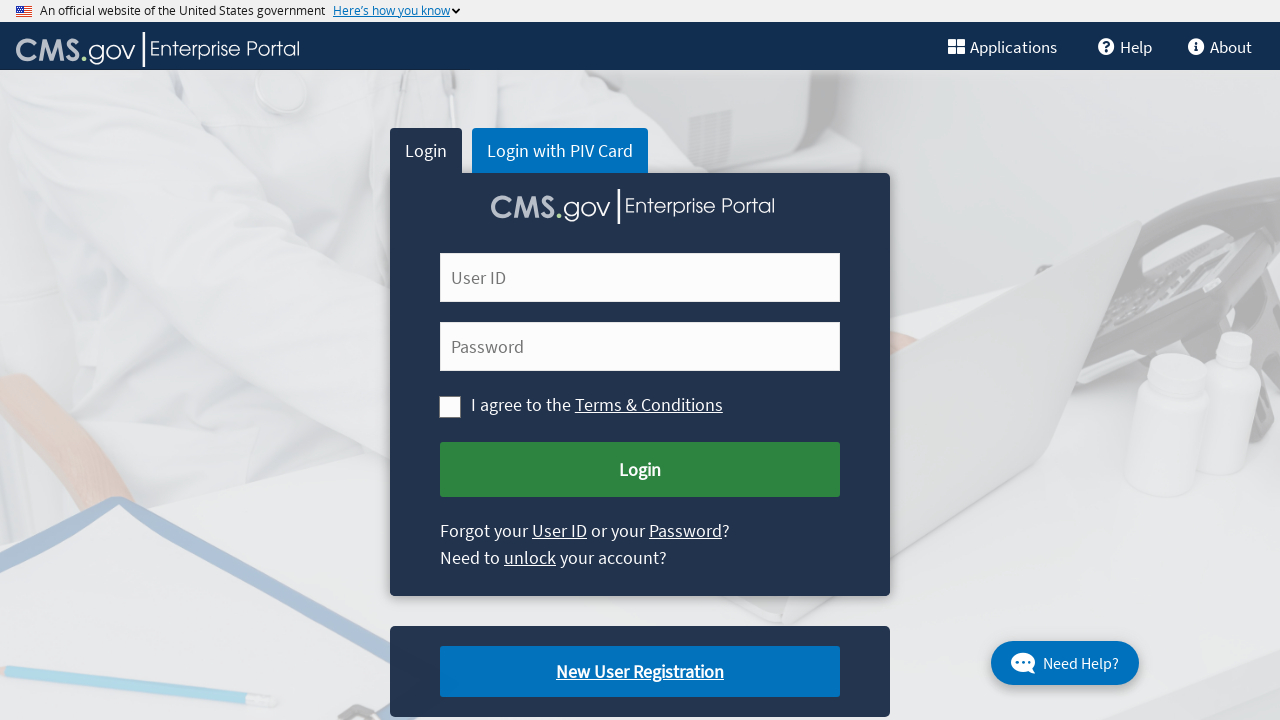

Navigated to CMS portal homepage
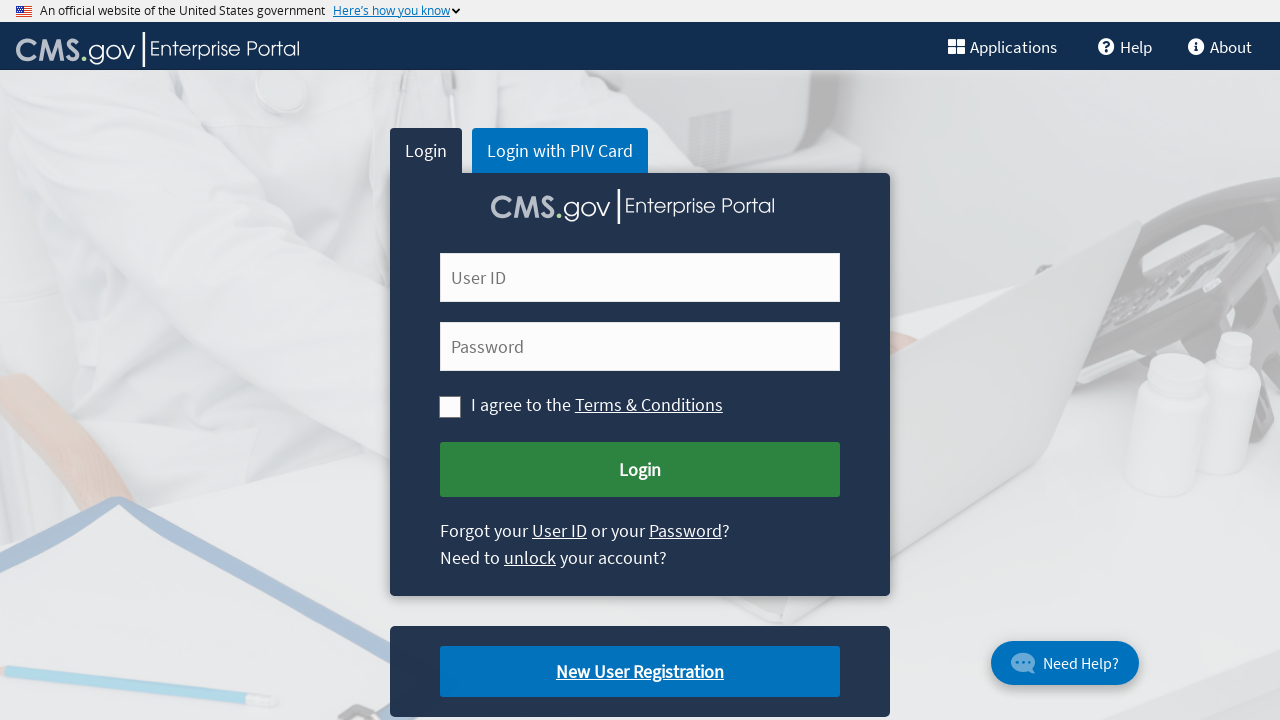

Located the CMS homepage header logo element
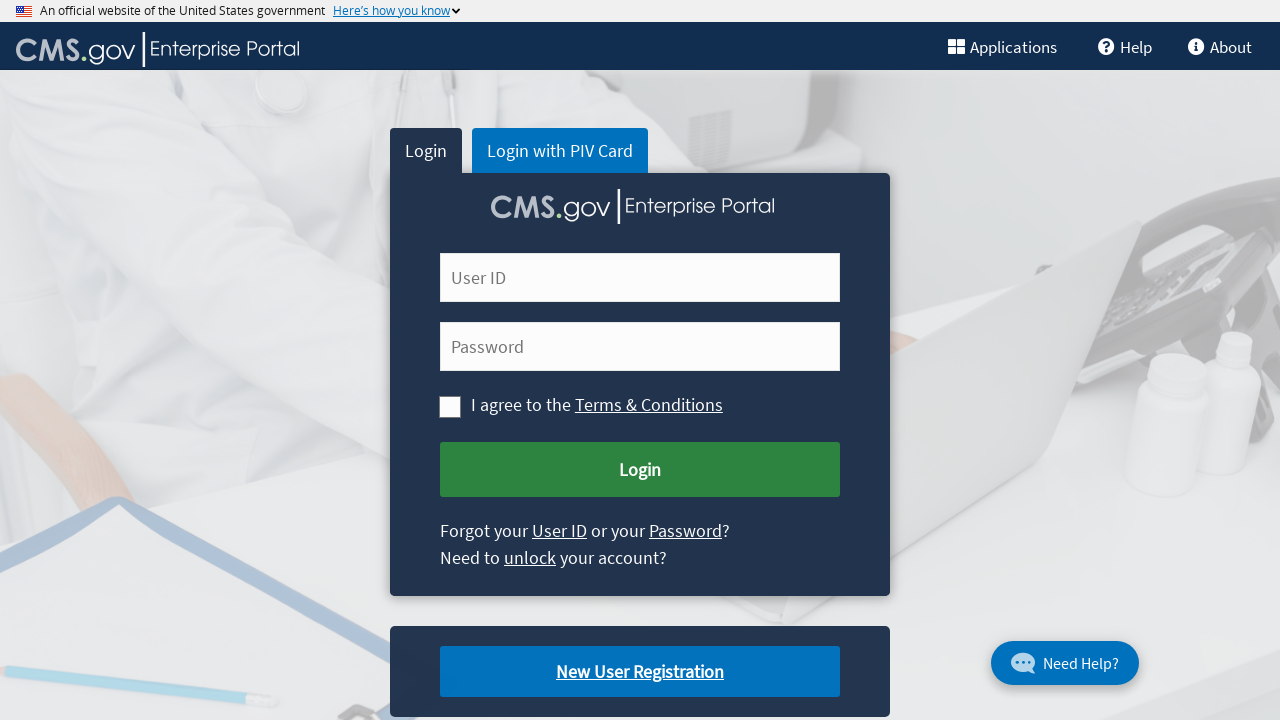

Verified logo visibility: True
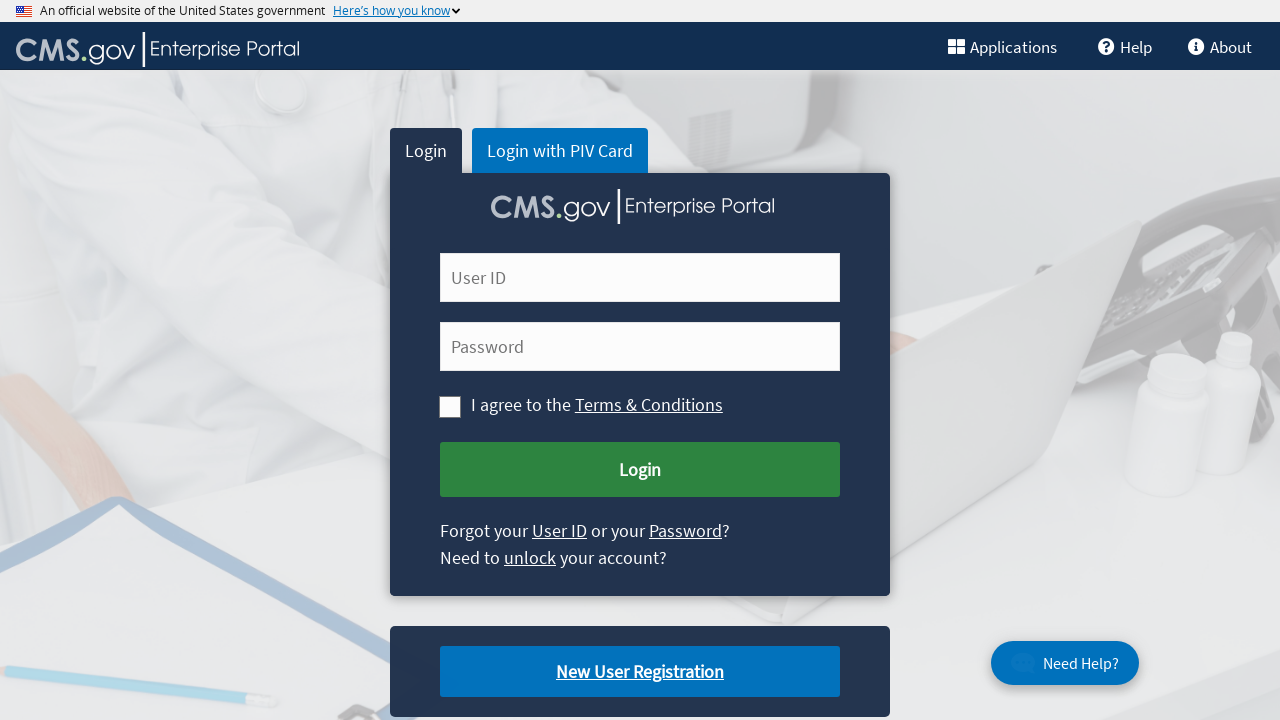

Printed logo visibility result: True
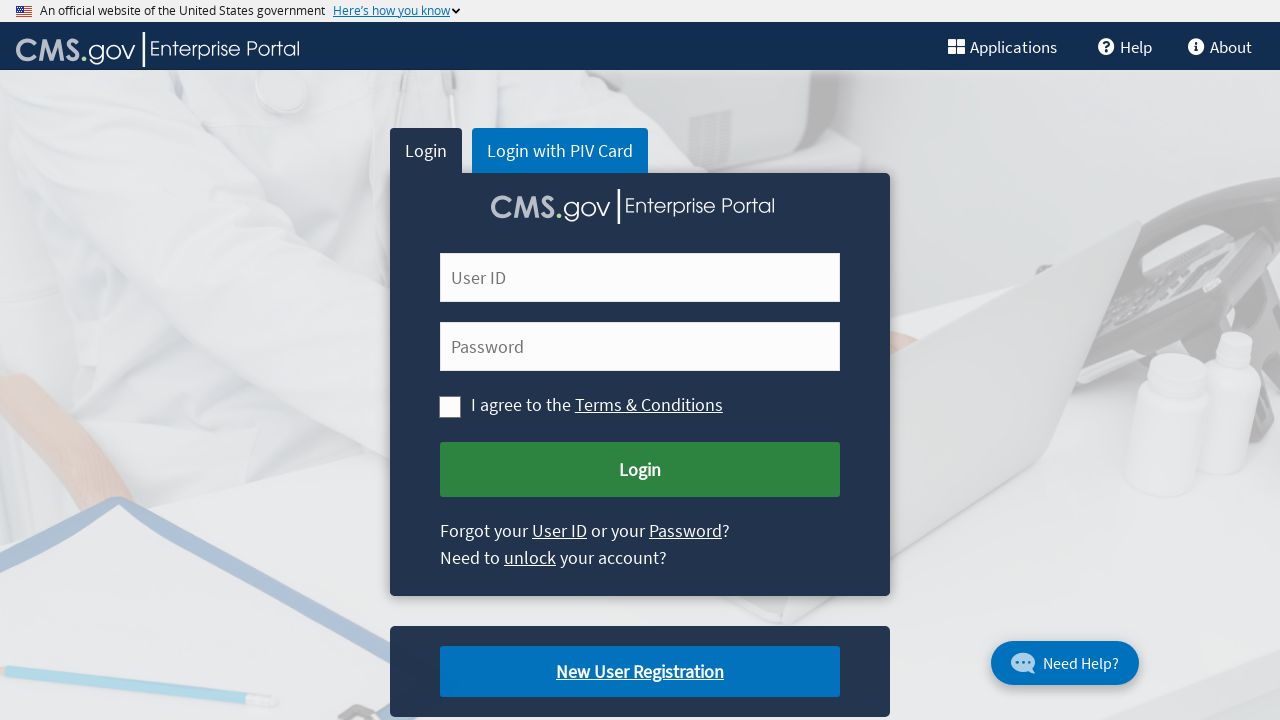

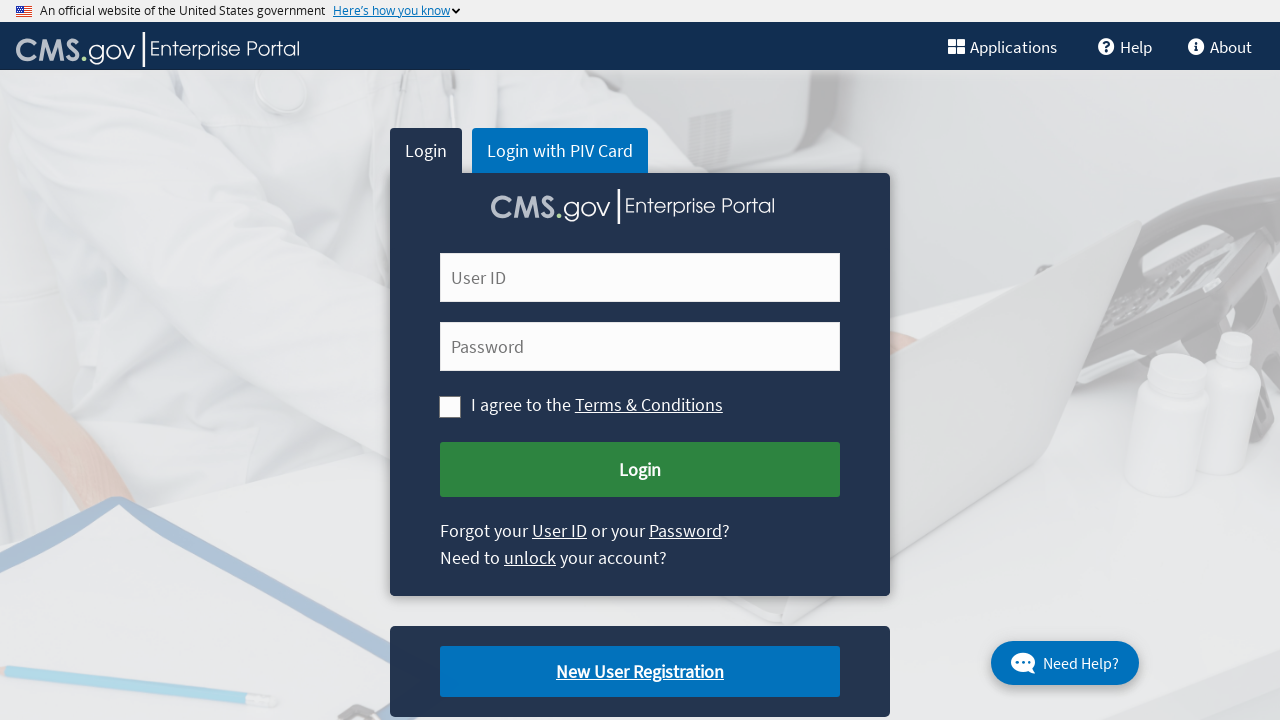